Tests DuckDuckGo search functionality by entering a search query "LambdaTest" and pressing Enter to submit, then verifies the URL contains "duckduckgo".

Starting URL: https://www.duckduckgo.com

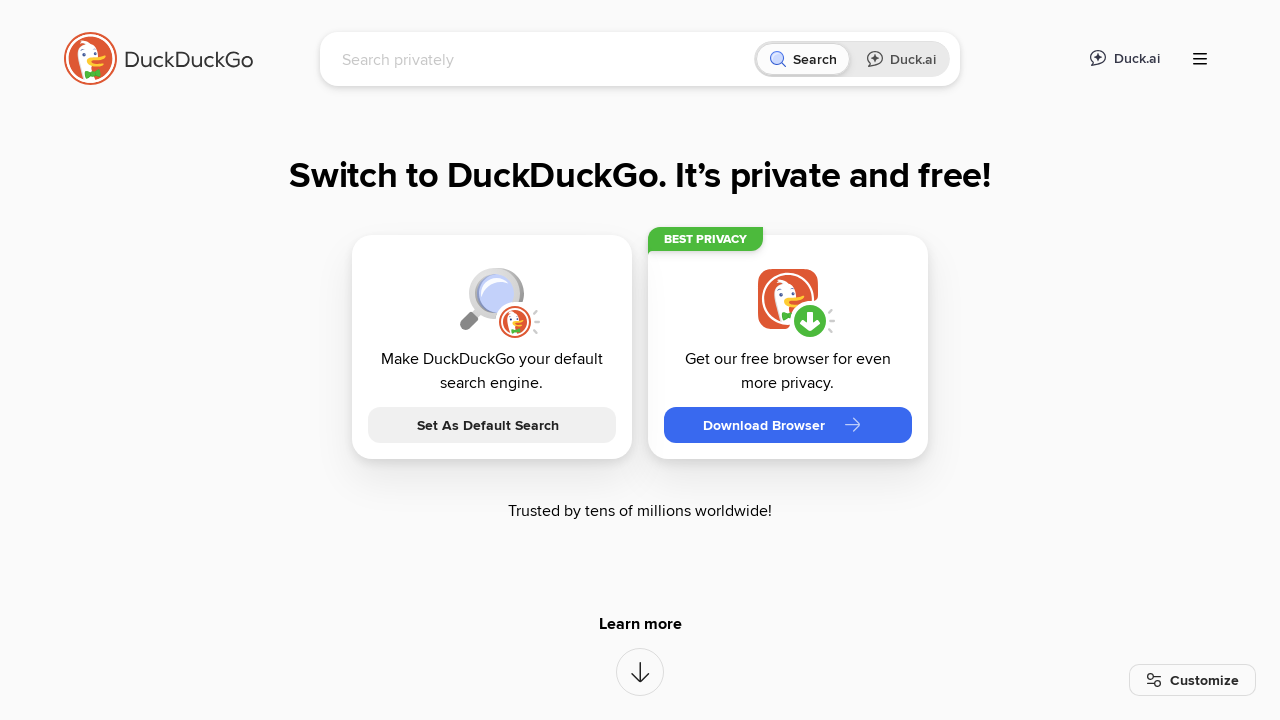

Page fully loaded
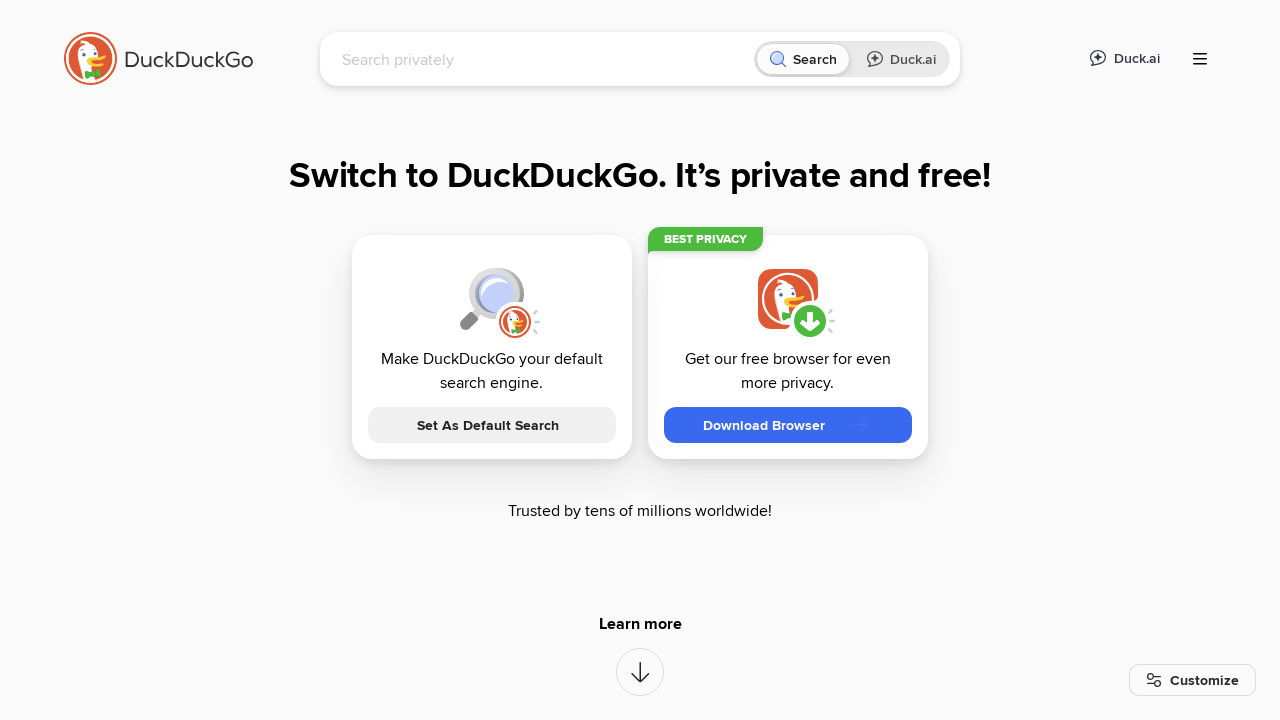

Clicked on search input field at (544, 59) on [name='q']
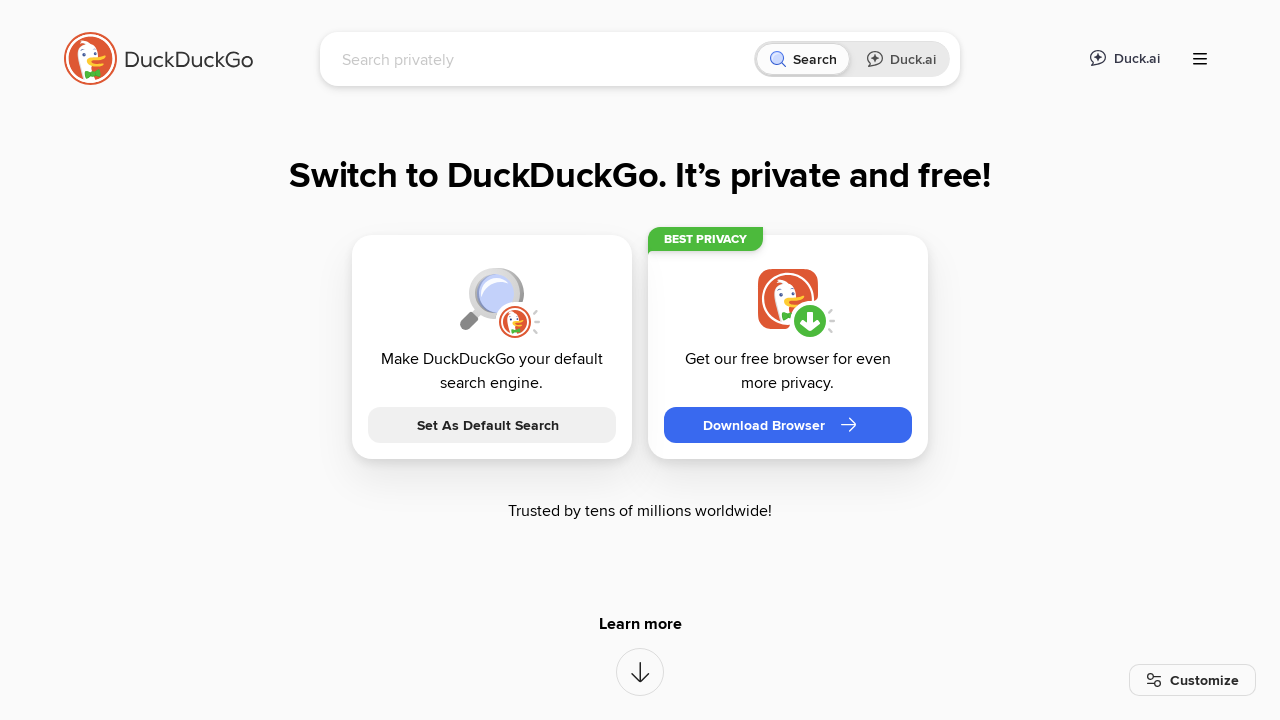

Entered search query 'LambdaTest' in search field on [name='q']
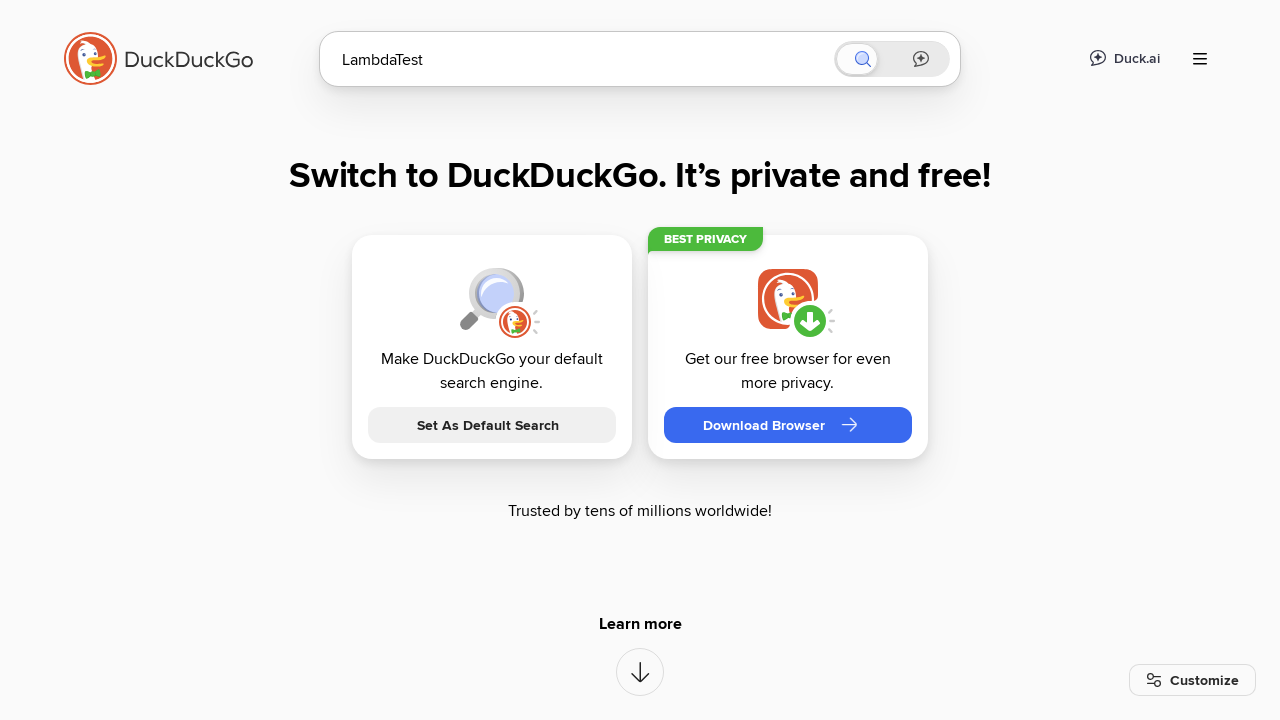

Pressed Enter to submit search query
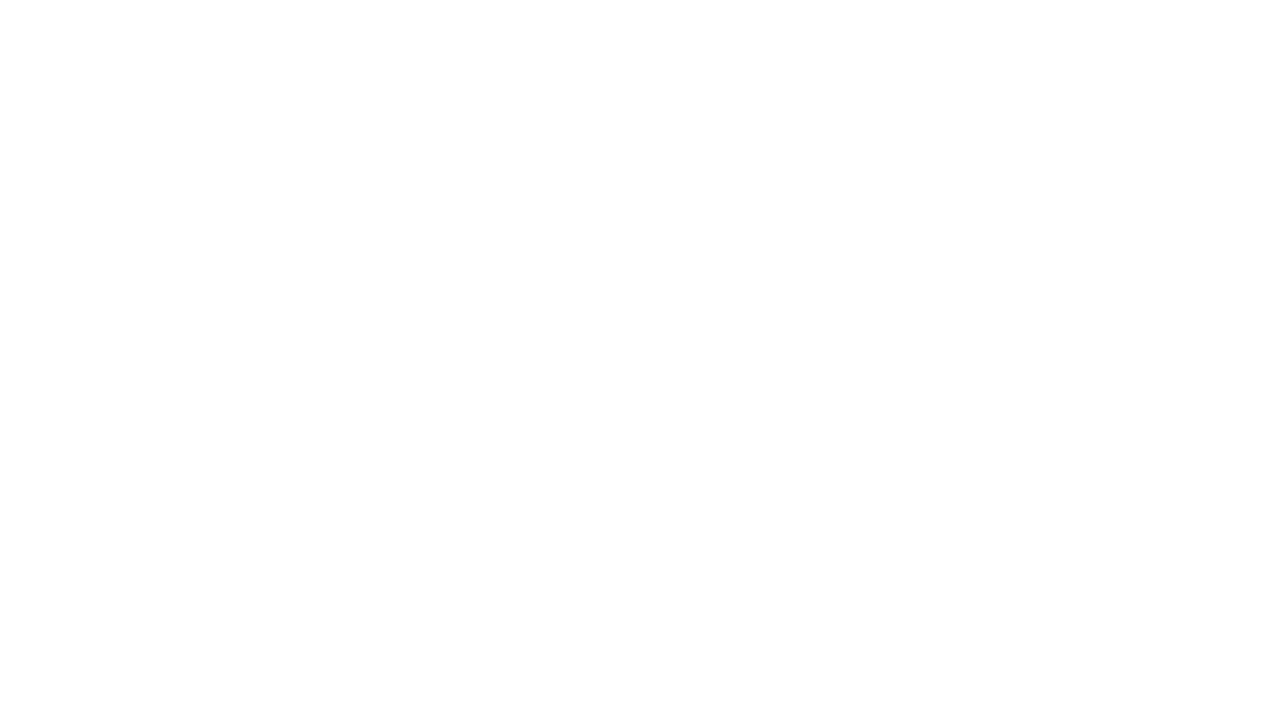

Search results page fully loaded
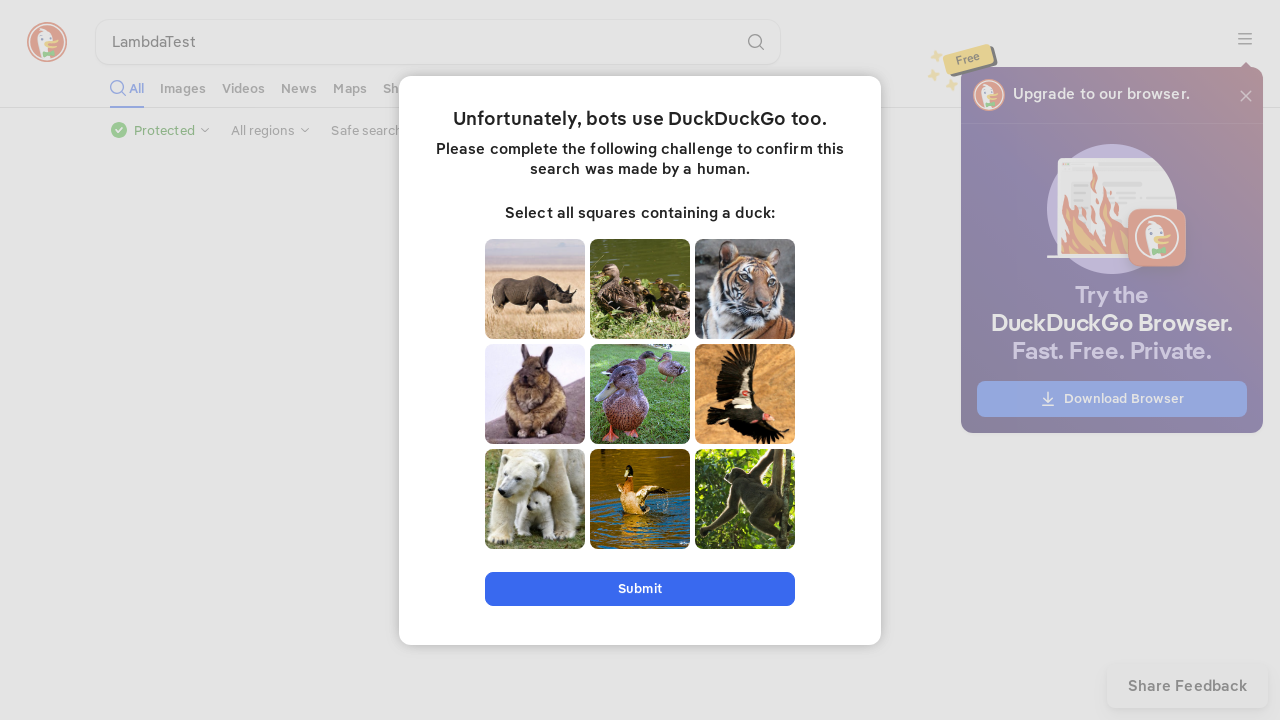

Verified URL contains 'duckduckgo'
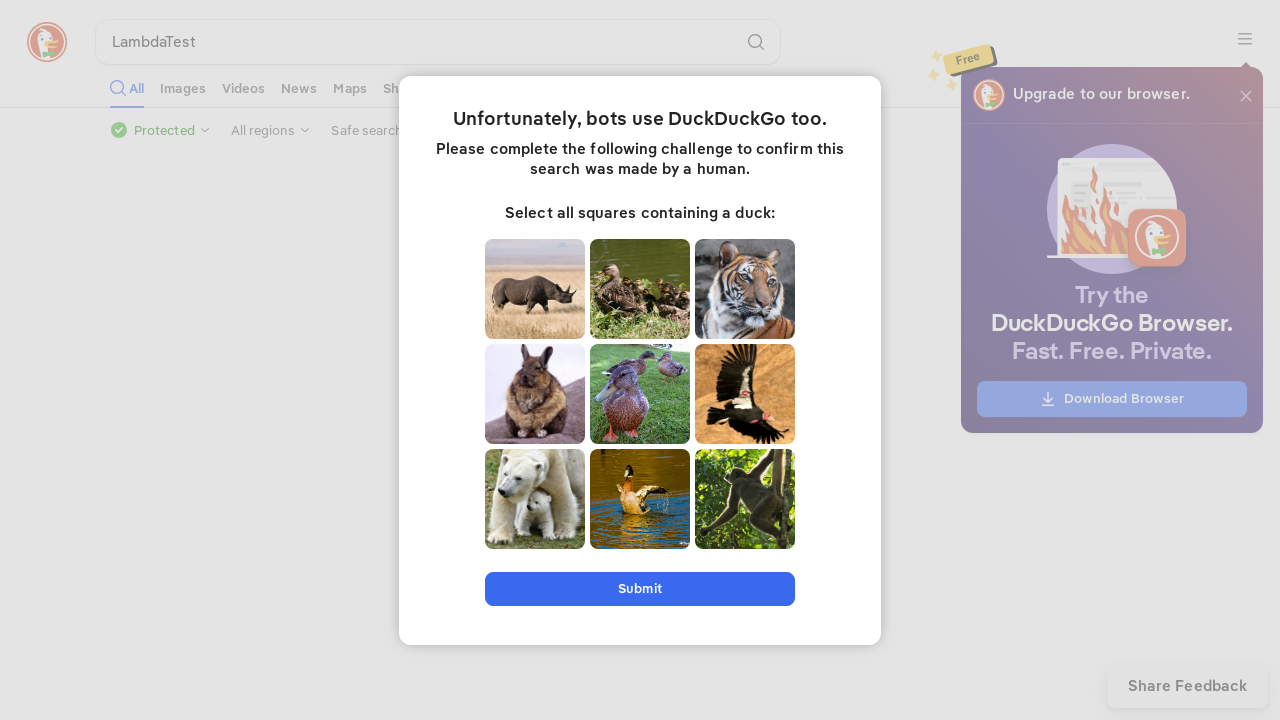

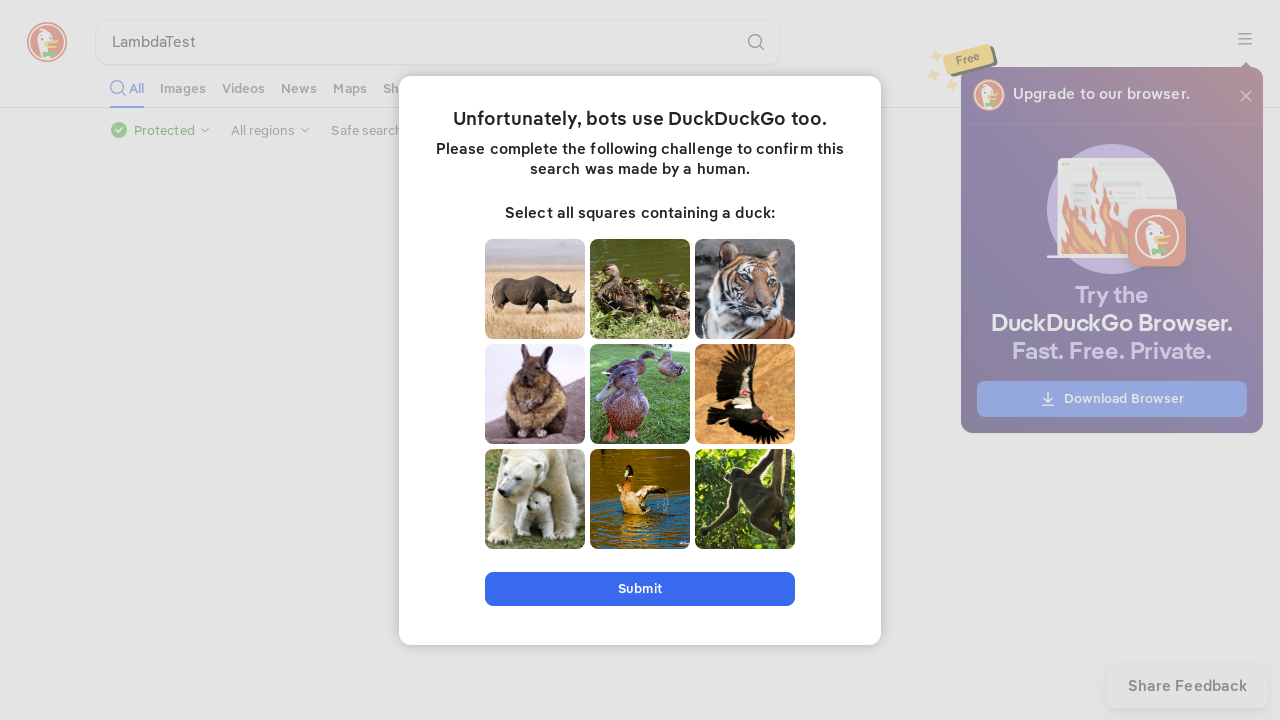